Tests table sorting functionality by clicking the column header and verifies sorting order, then searches for a specific item across paginated results

Starting URL: https://rahulshettyacademy.com/seleniumPractise/#/offers

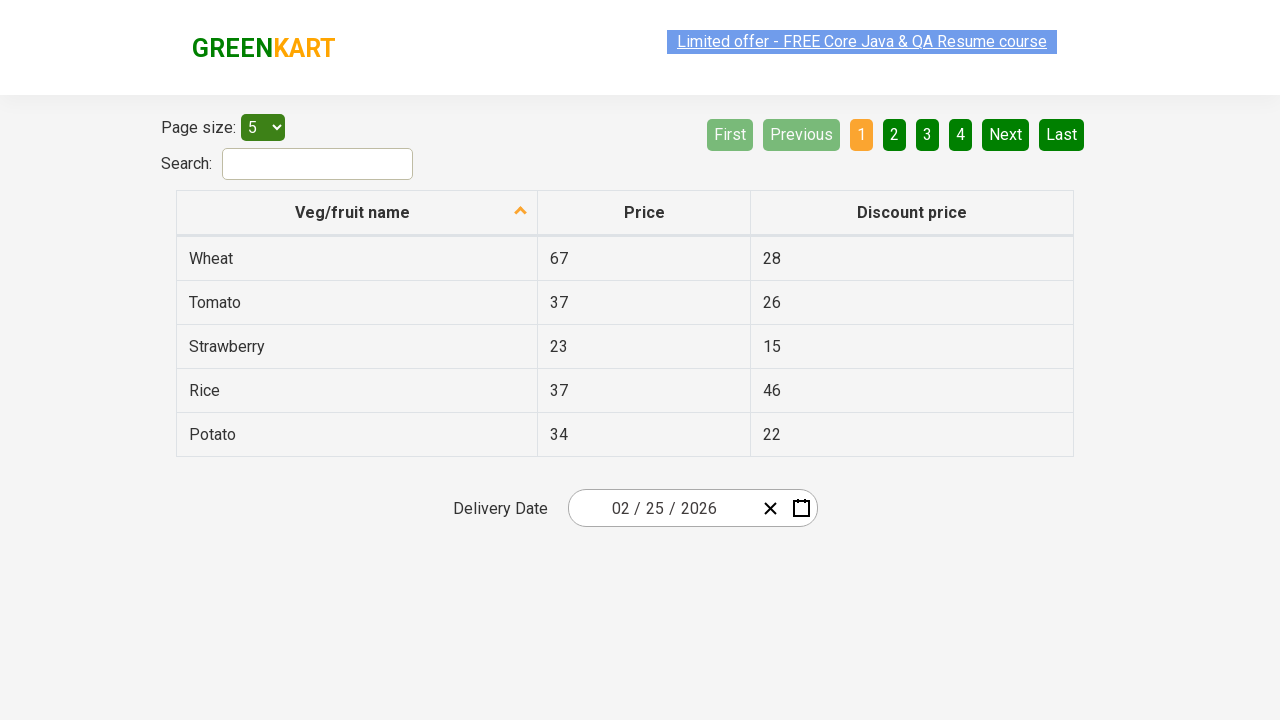

Clicked first column header to sort table at (357, 213) on xpath=//table/thead/tr/th[1]
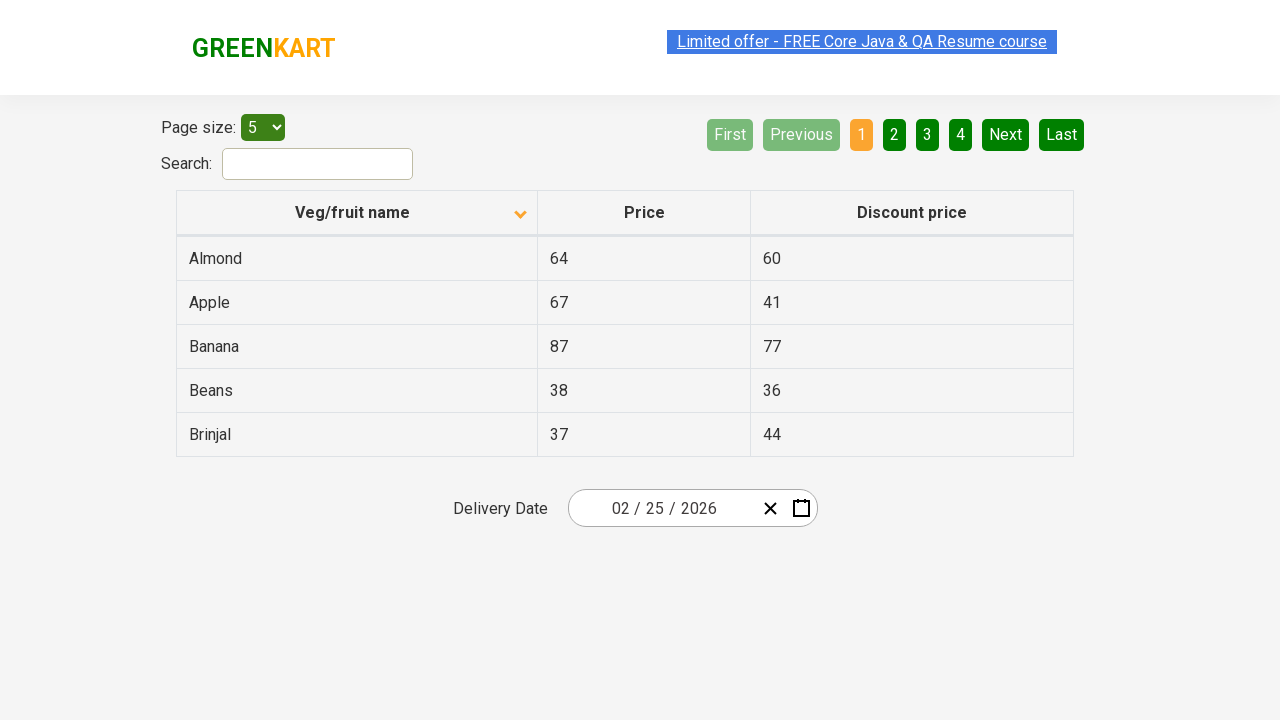

Retrieved all items from first column
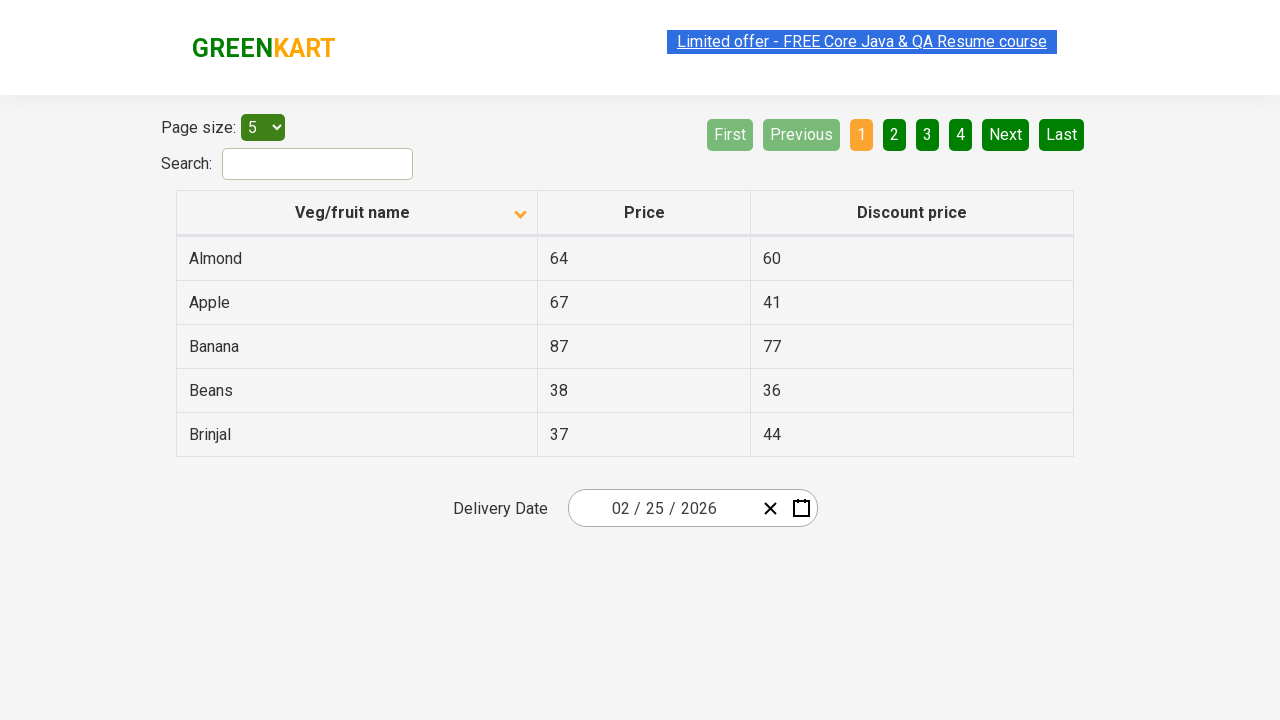

Created sorted copy of column elements
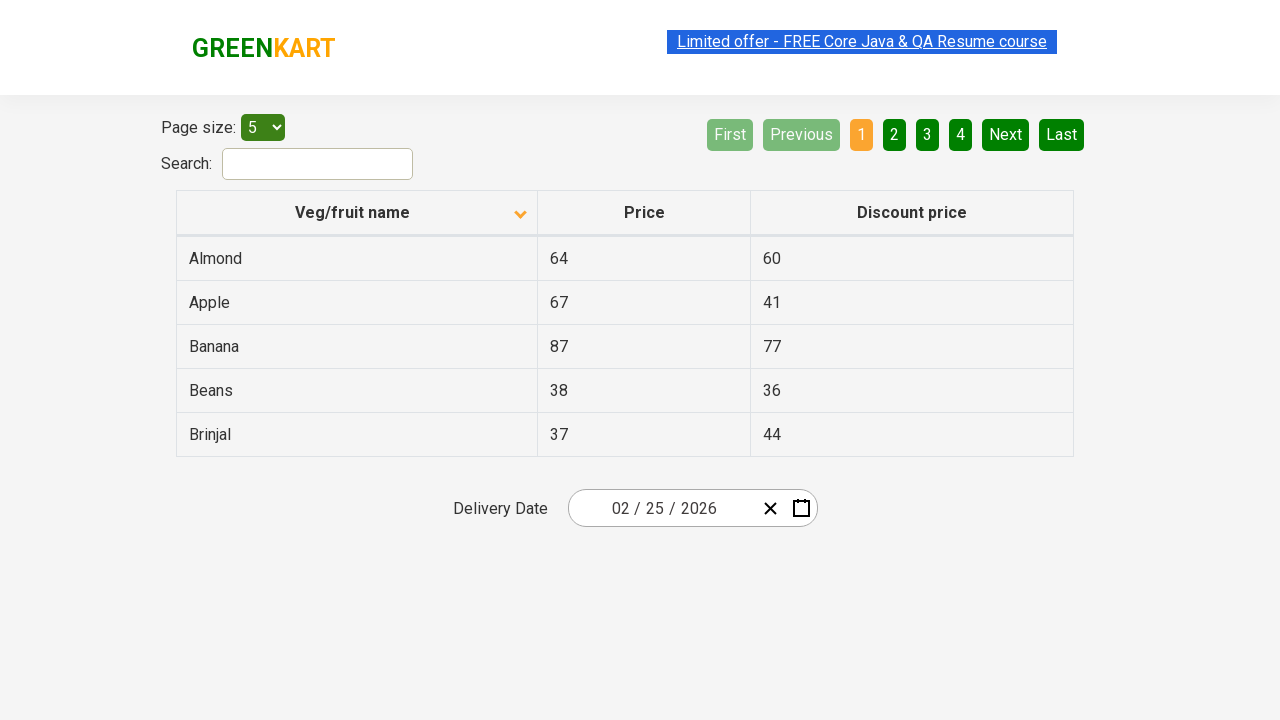

Verified table is sorted correctly
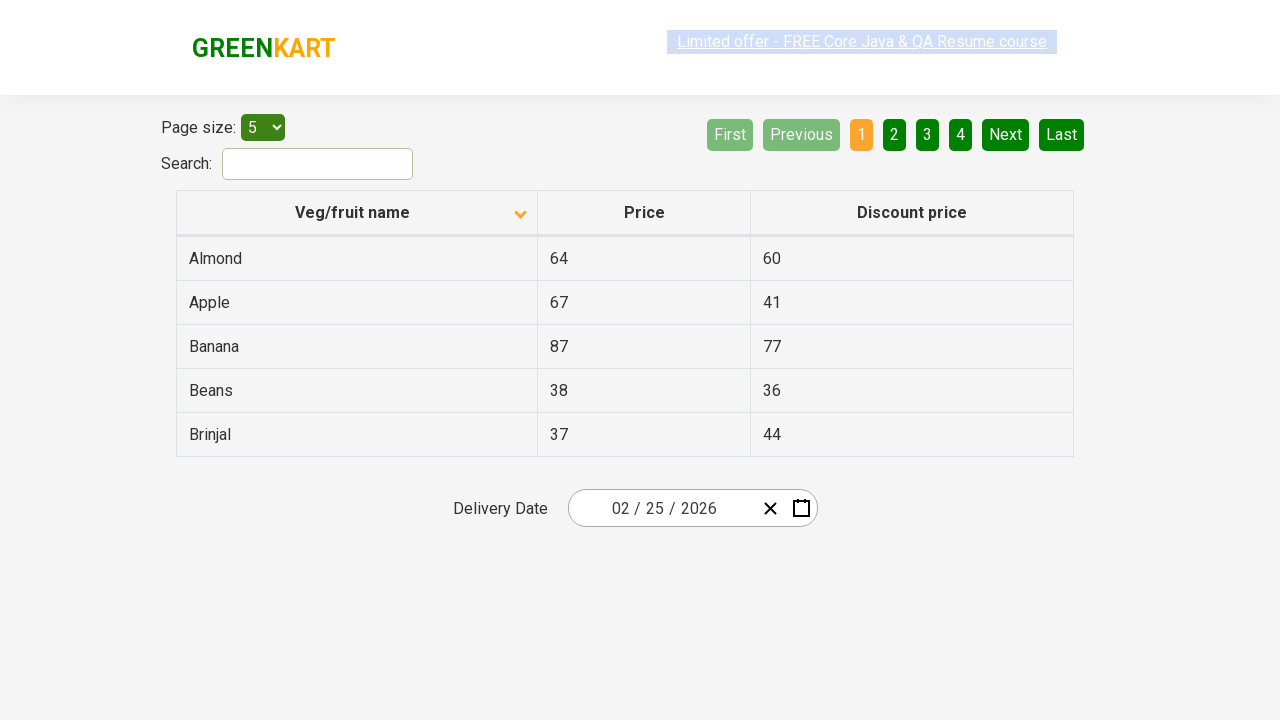

Retrieved all items from current page
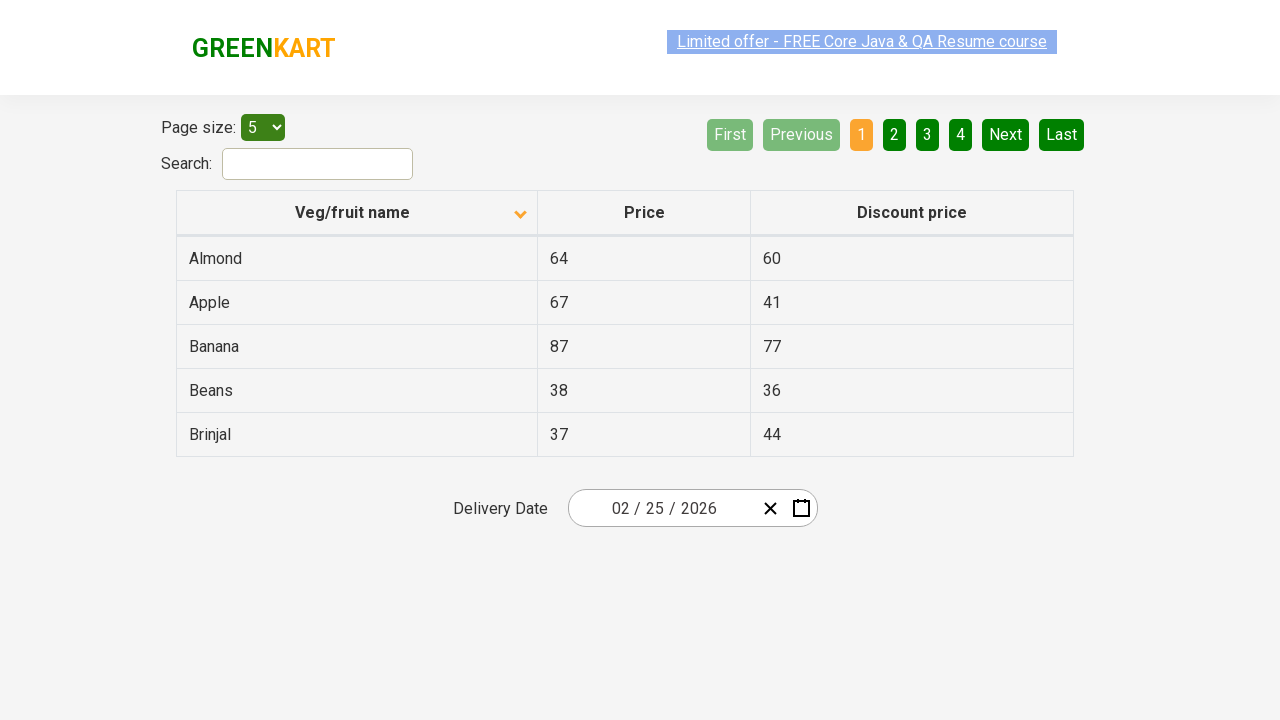

Located Next pagination button
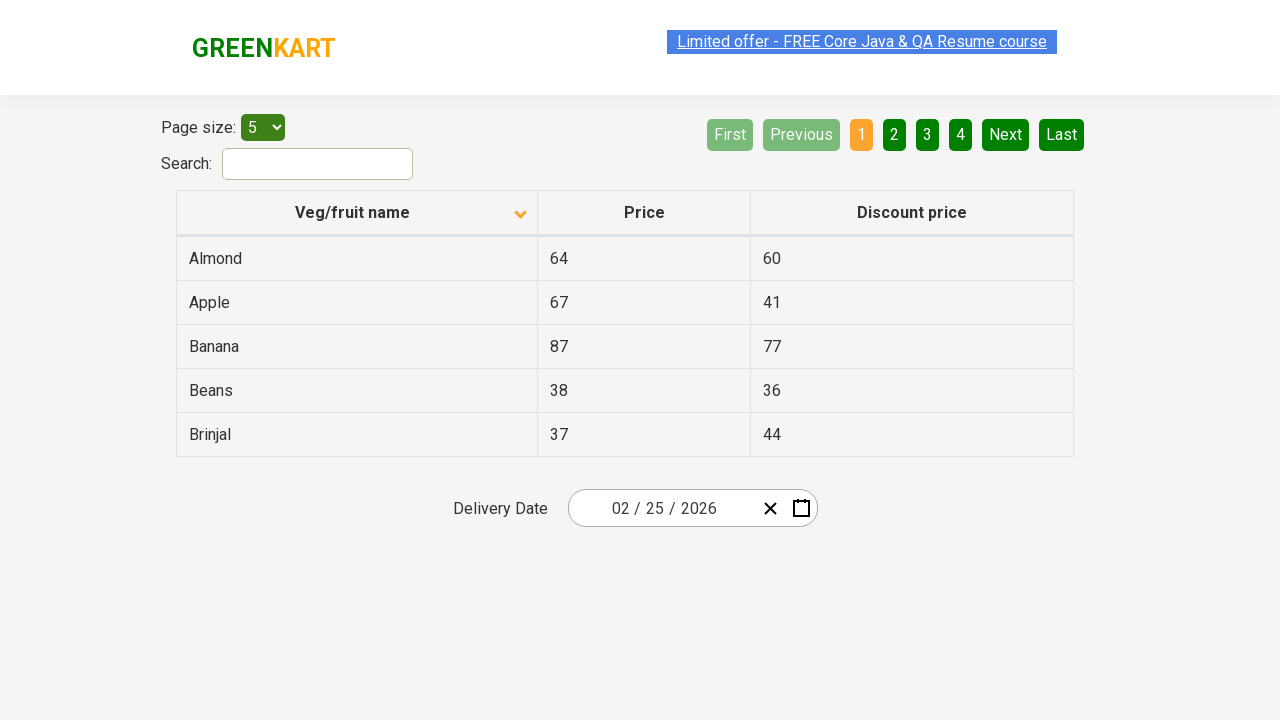

Clicked Next button to navigate to next page at (1006, 134) on [aria-label='Next']
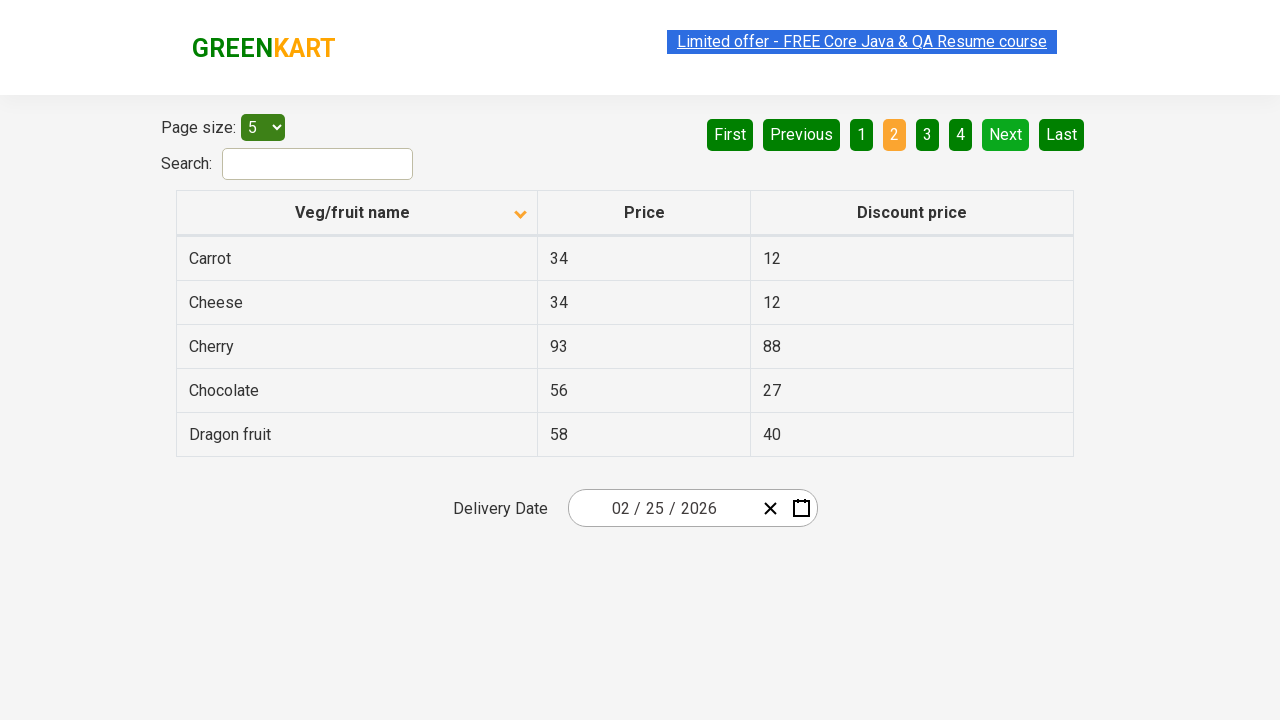

Waited for next page to load
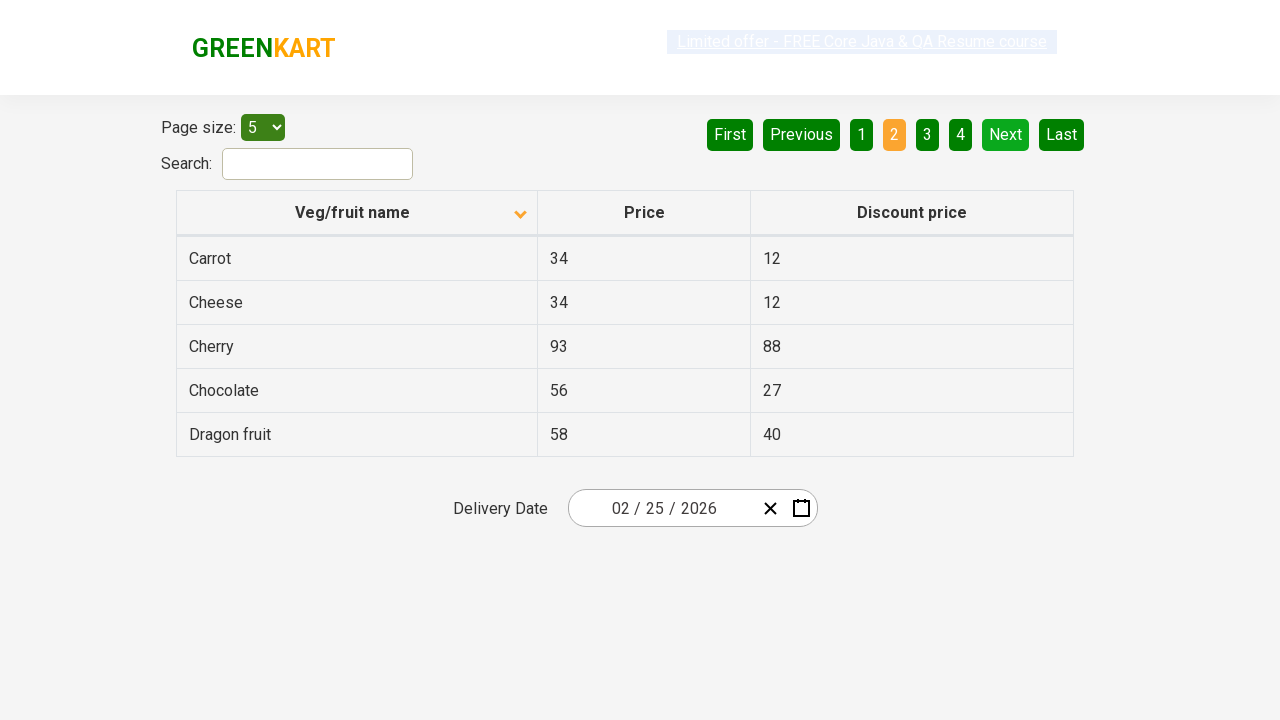

Retrieved all items from current page
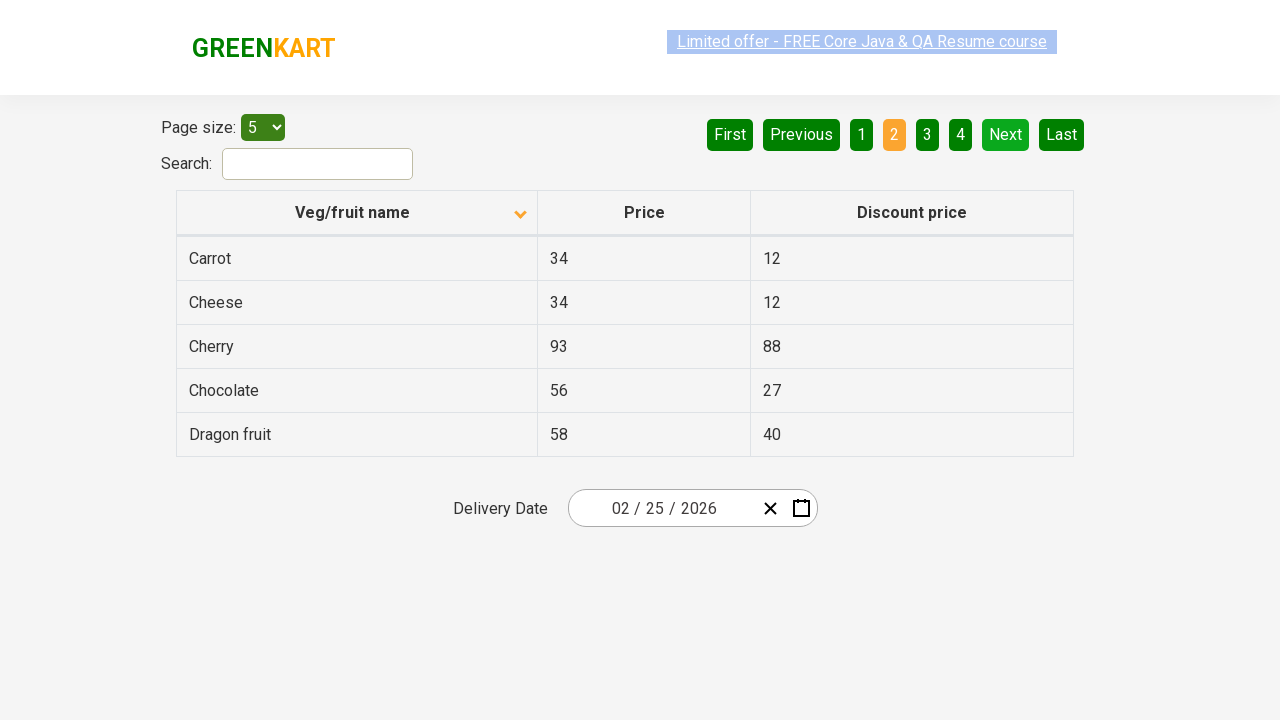

Located Next pagination button
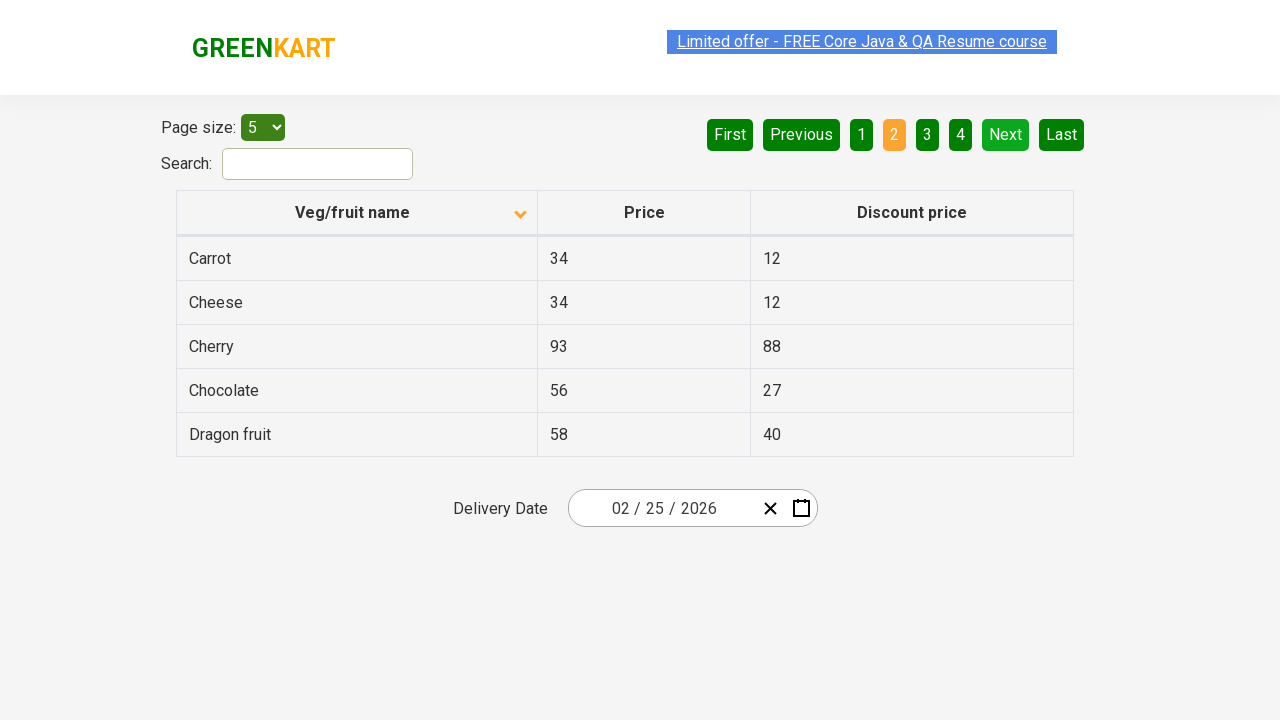

Clicked Next button to navigate to next page at (1006, 134) on [aria-label='Next']
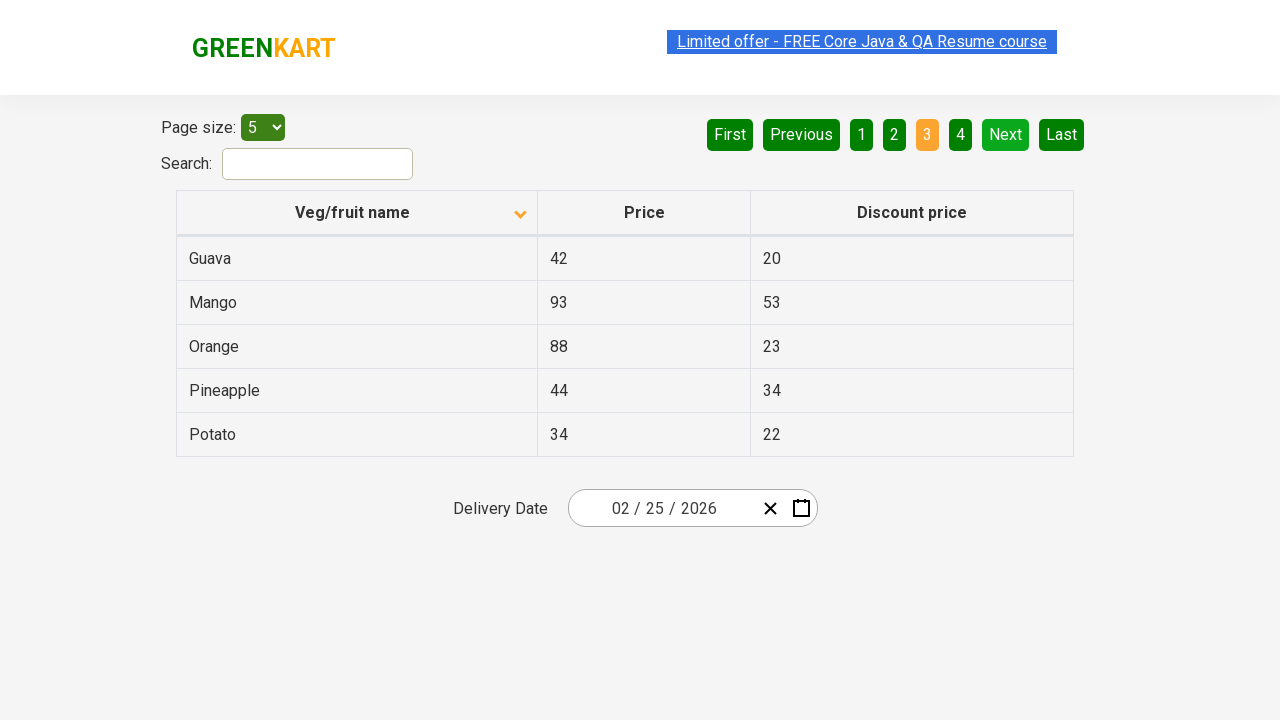

Waited for next page to load
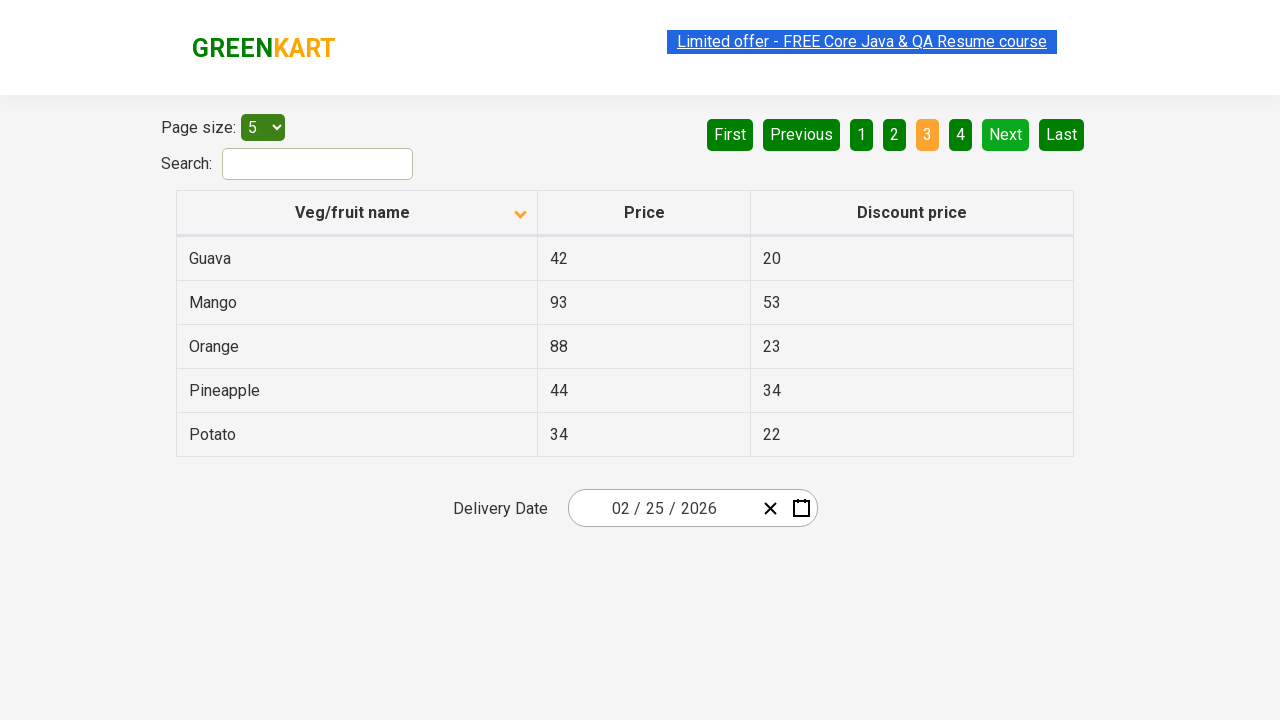

Retrieved all items from current page
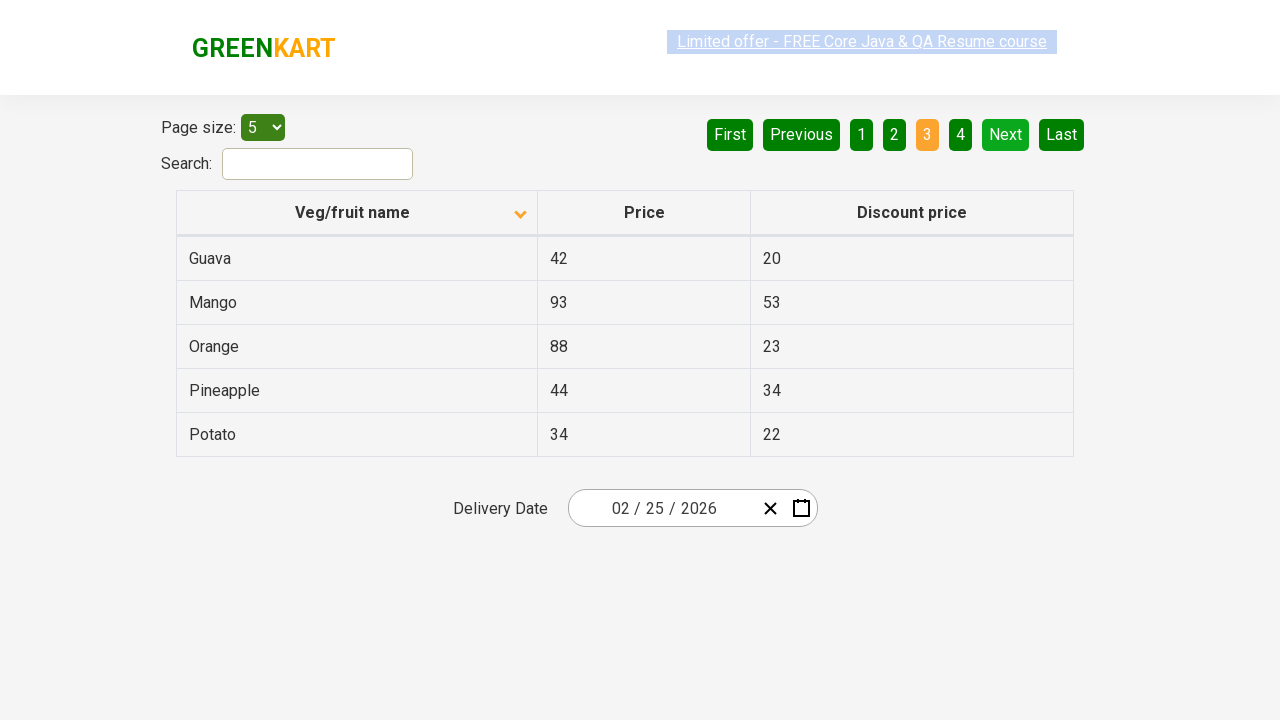

Located Next pagination button
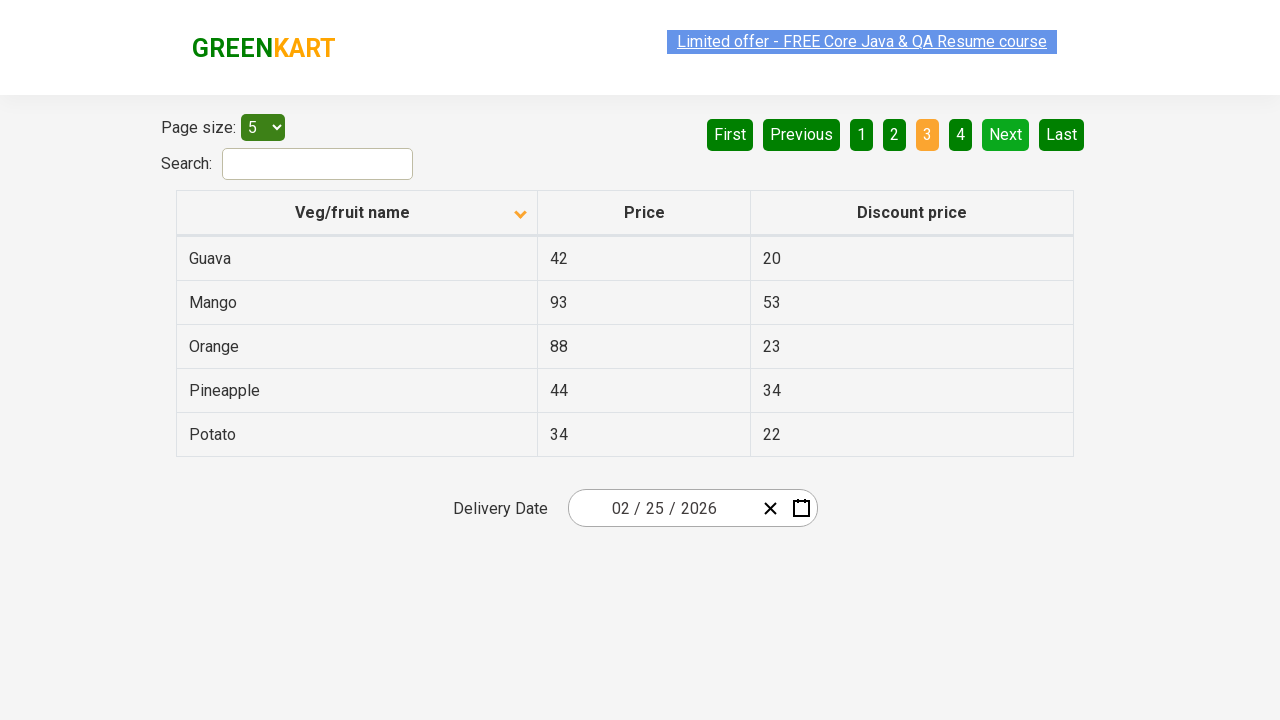

Clicked Next button to navigate to next page at (1006, 134) on [aria-label='Next']
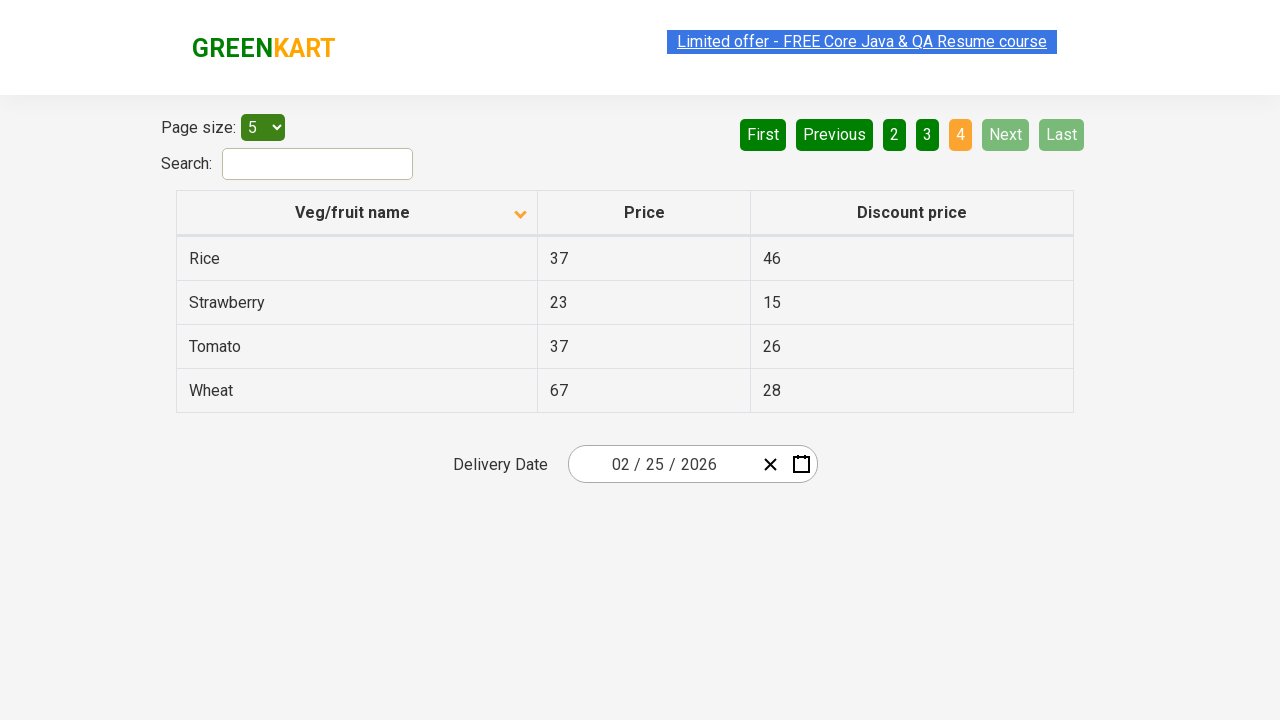

Waited for next page to load
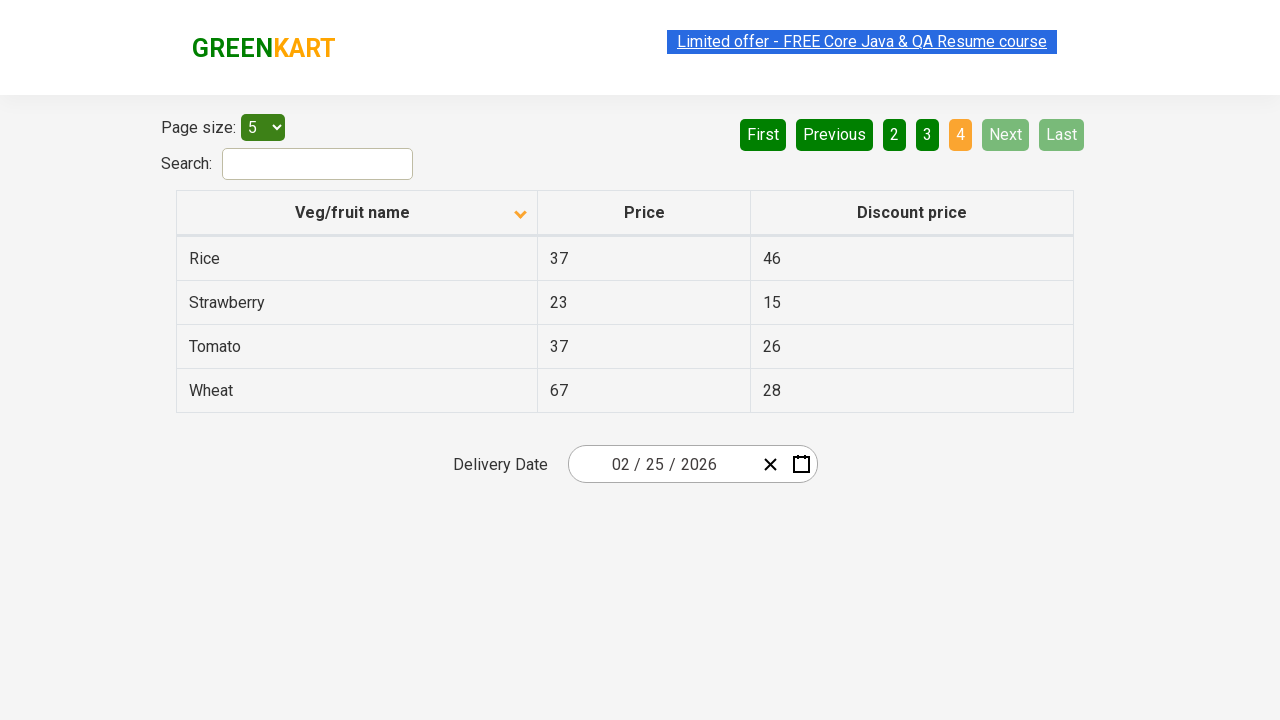

Retrieved all items from current page
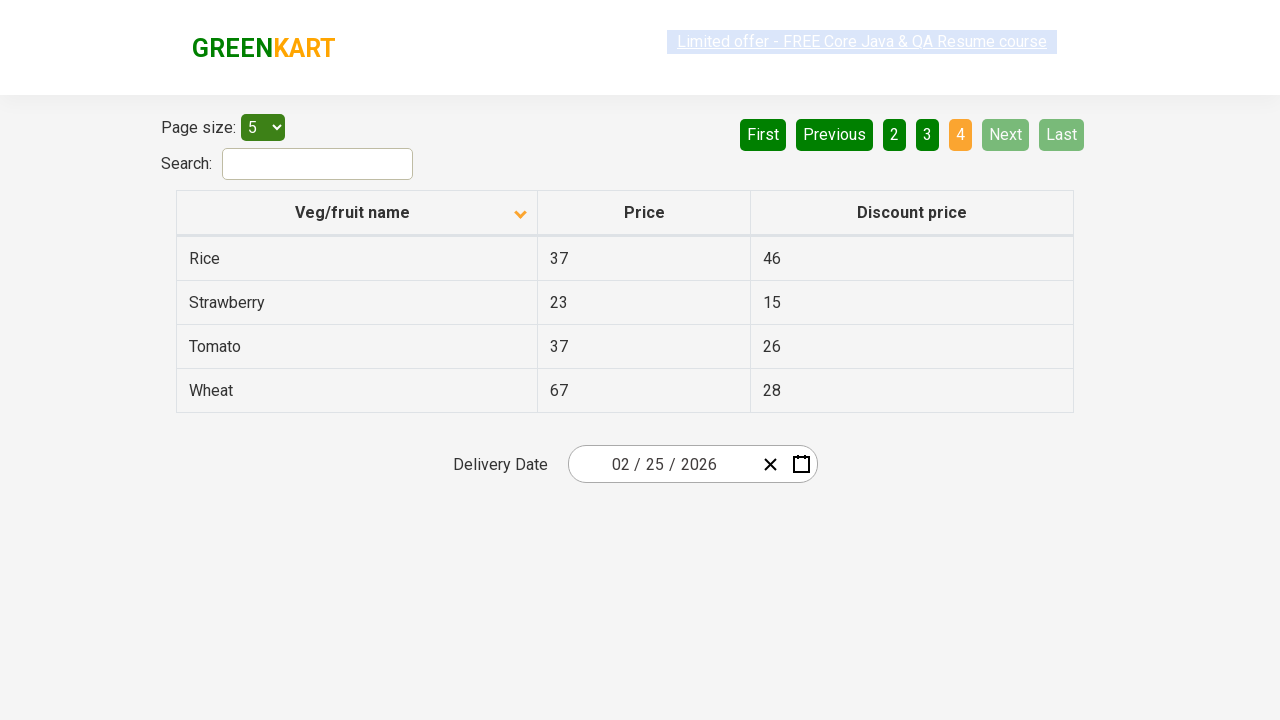

Found STRAWBERRY with price: 23
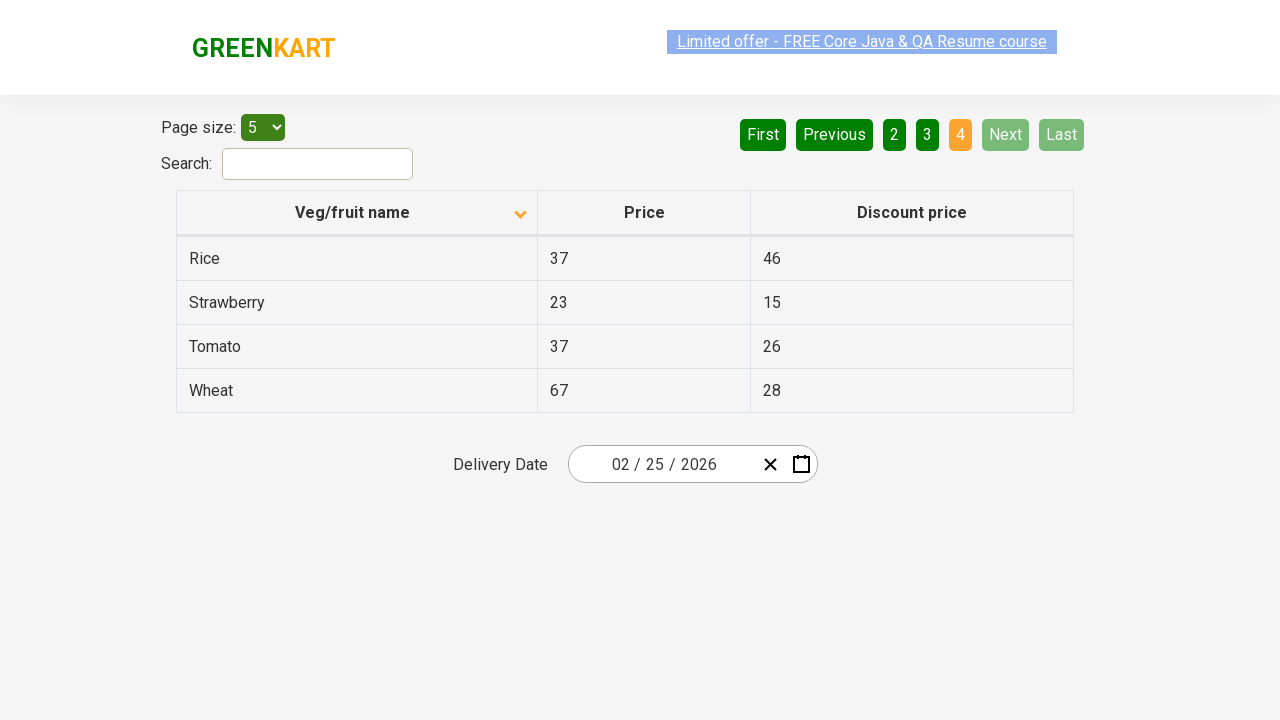

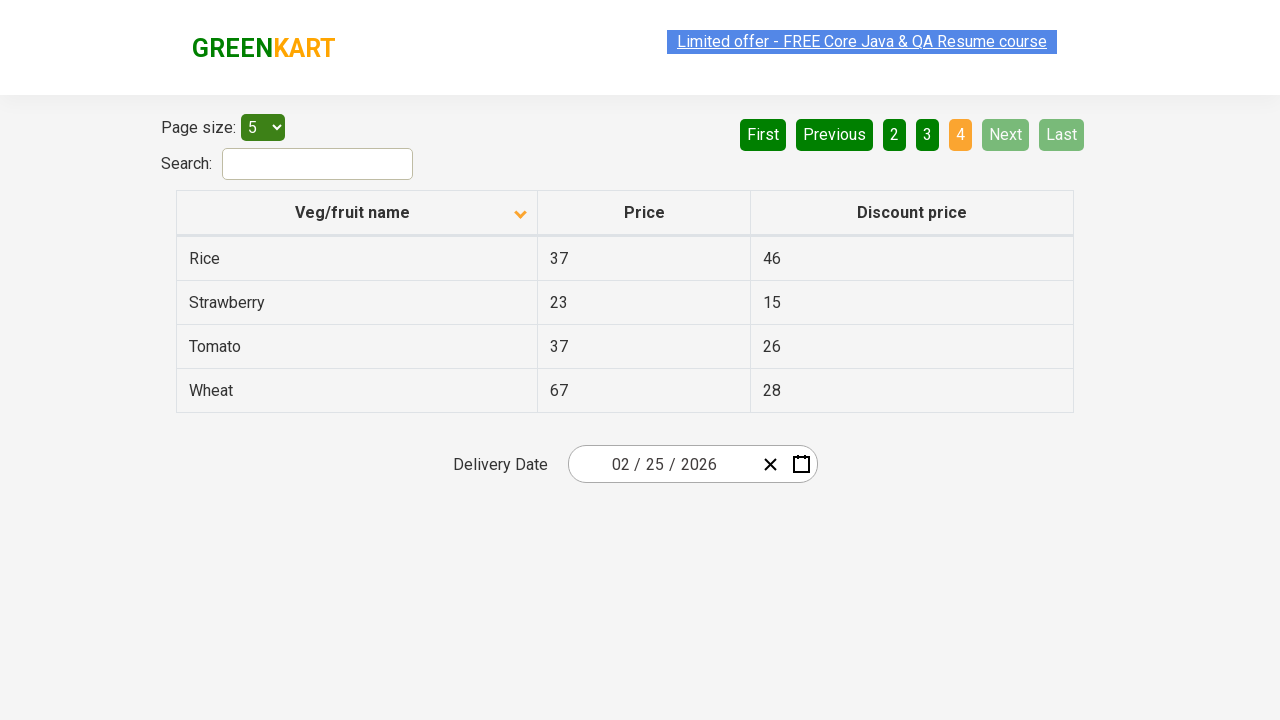